Tests browser navigation functionality by clicking a "forgot password" link, then using browser back, forward, and refresh actions on a demo HR site.

Starting URL: https://opensource-demo.orangehrmlive.com/web/index.php/auth/login

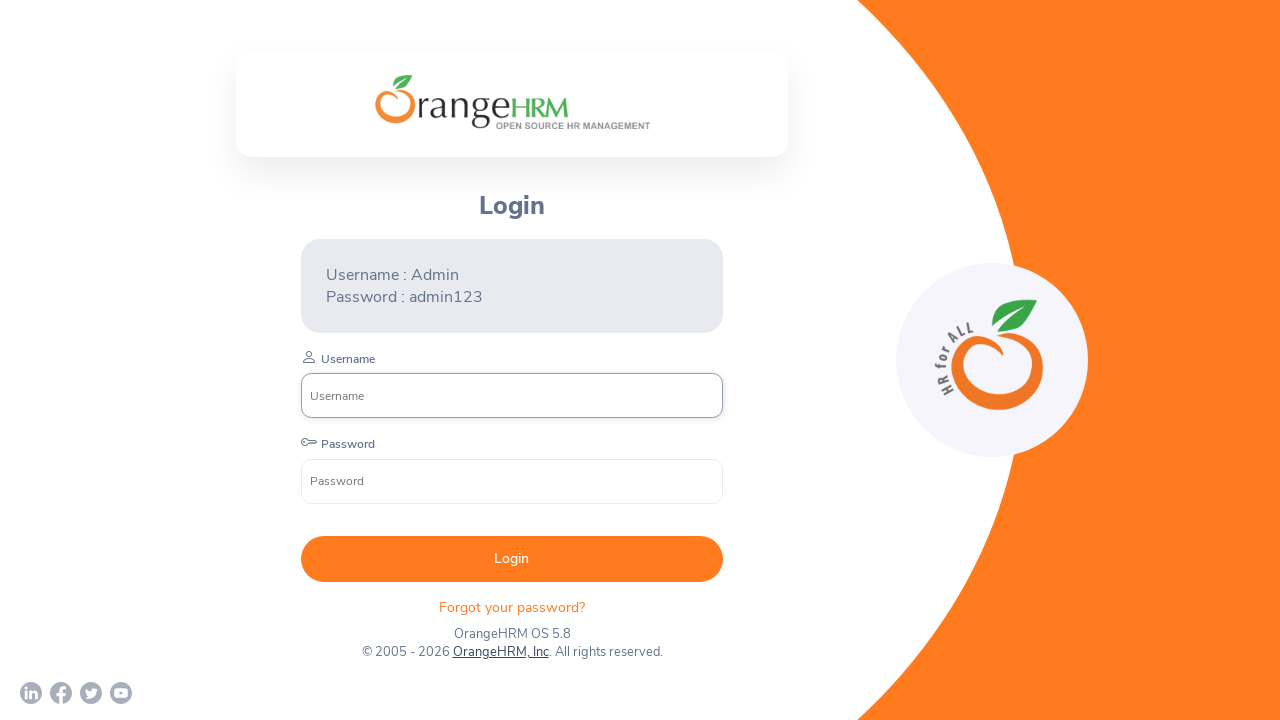

Clicked 'Forgot your password?' link at (512, 607) on .oxd-text.oxd-text--p.orangehrm-login-forgot-header
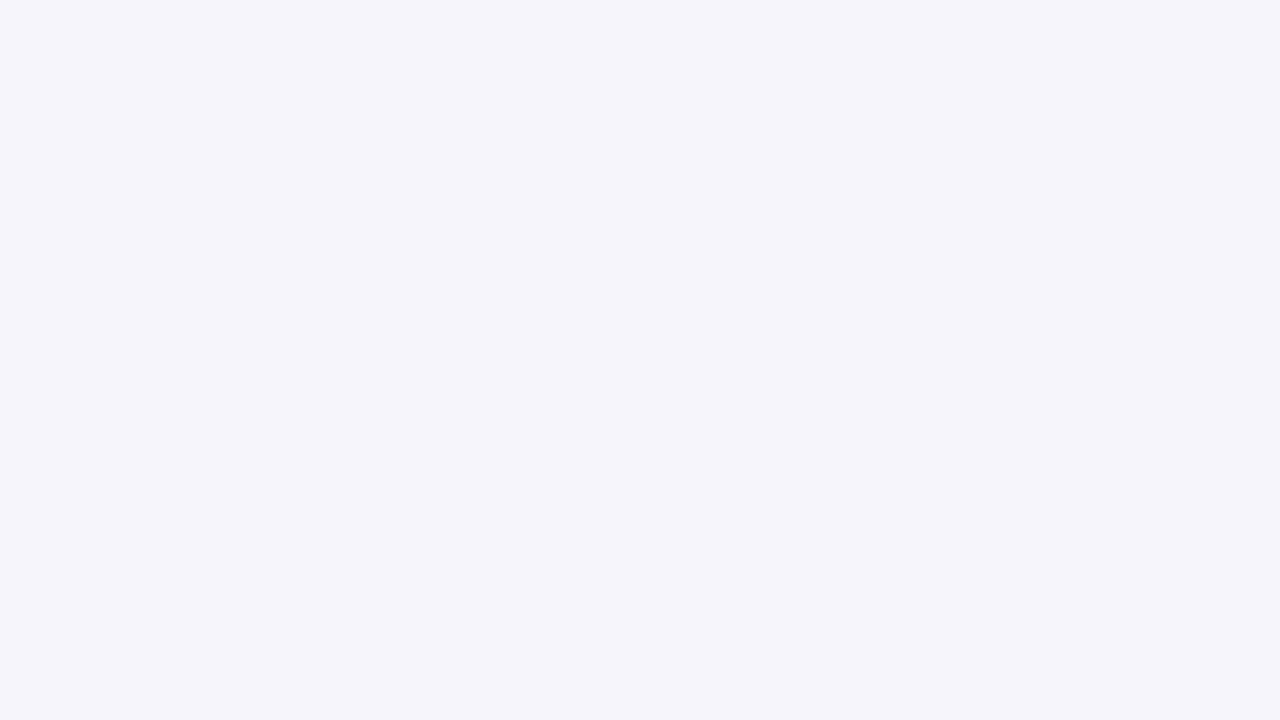

Forgot password page loaded (networkidle)
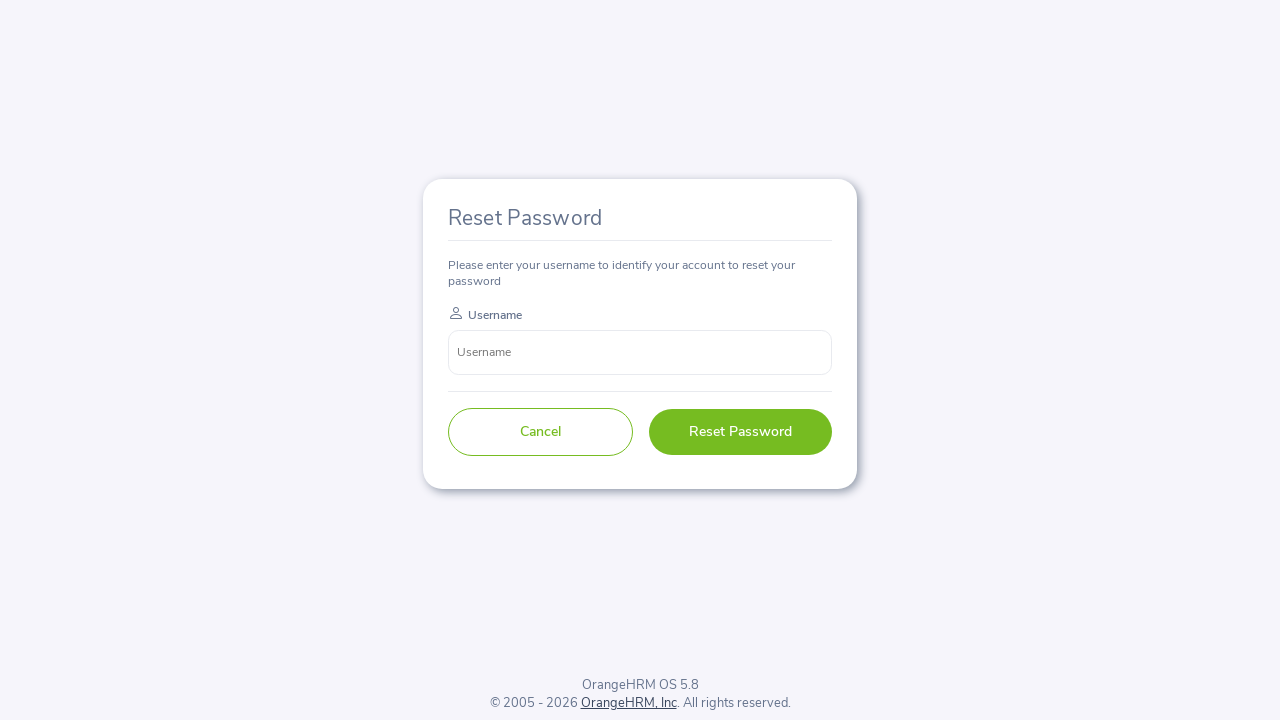

Navigated back to login page
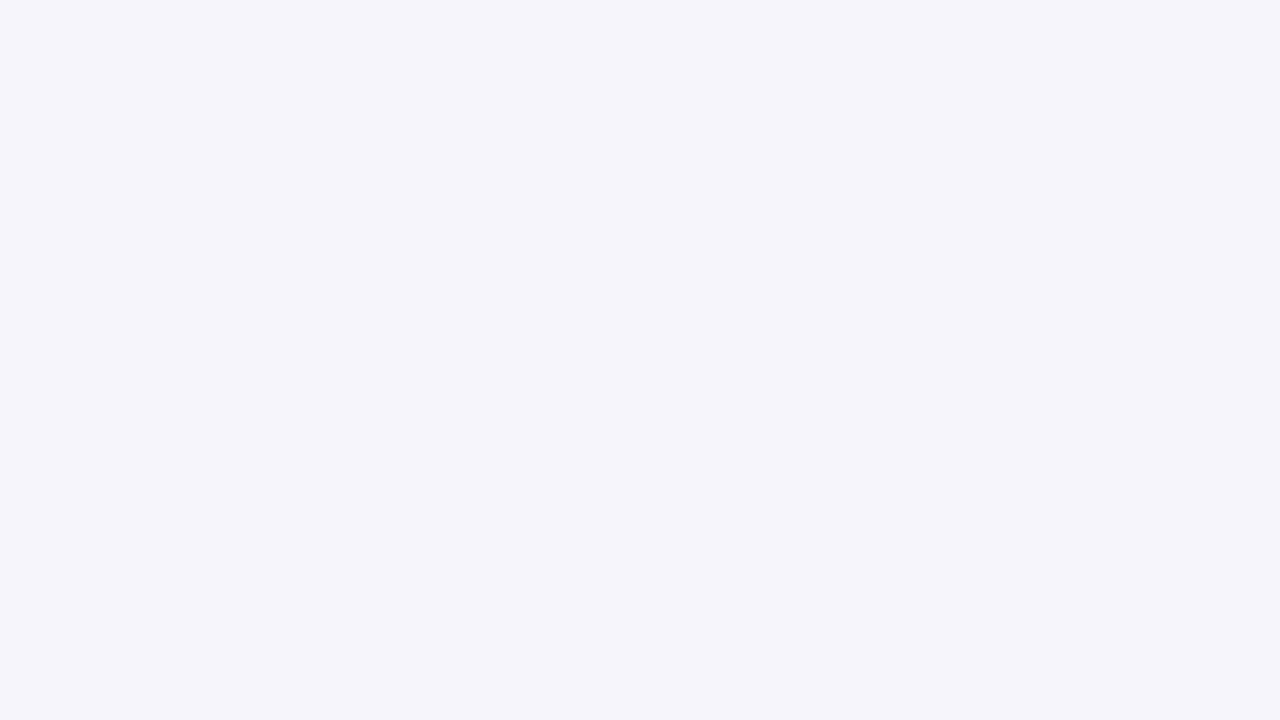

Login page loaded after back navigation (networkidle)
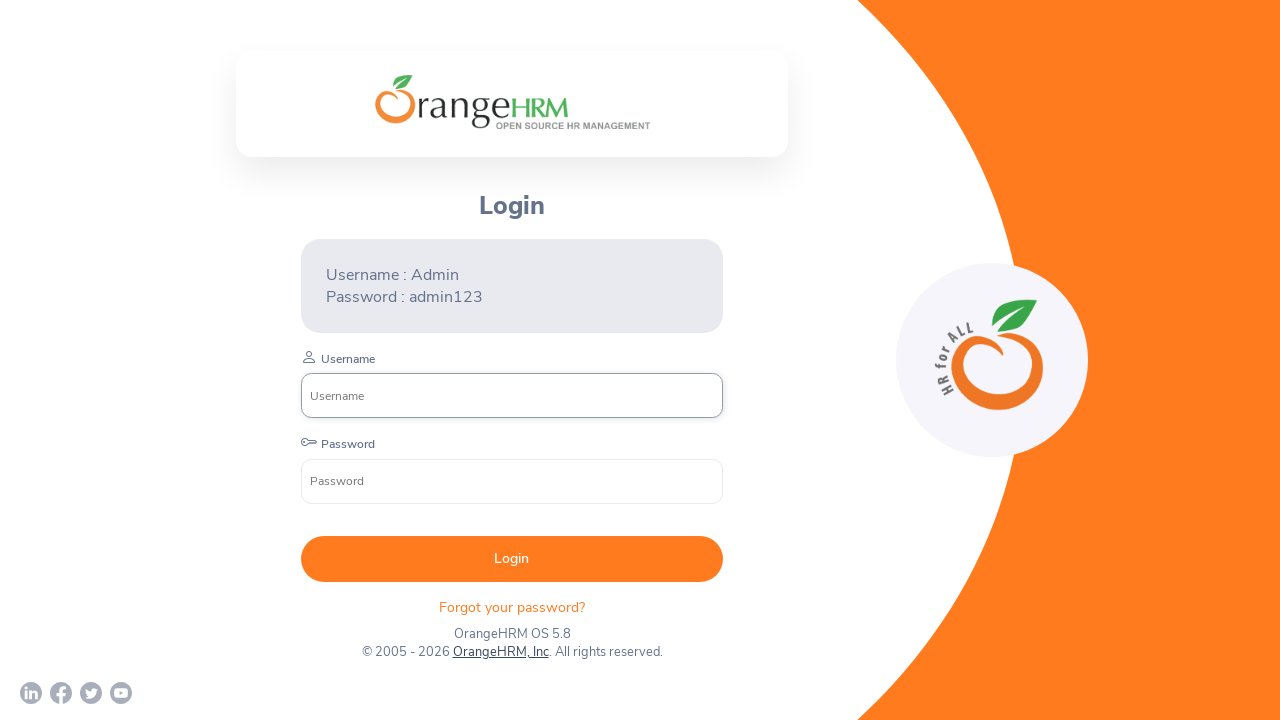

Navigated forward to forgot password page
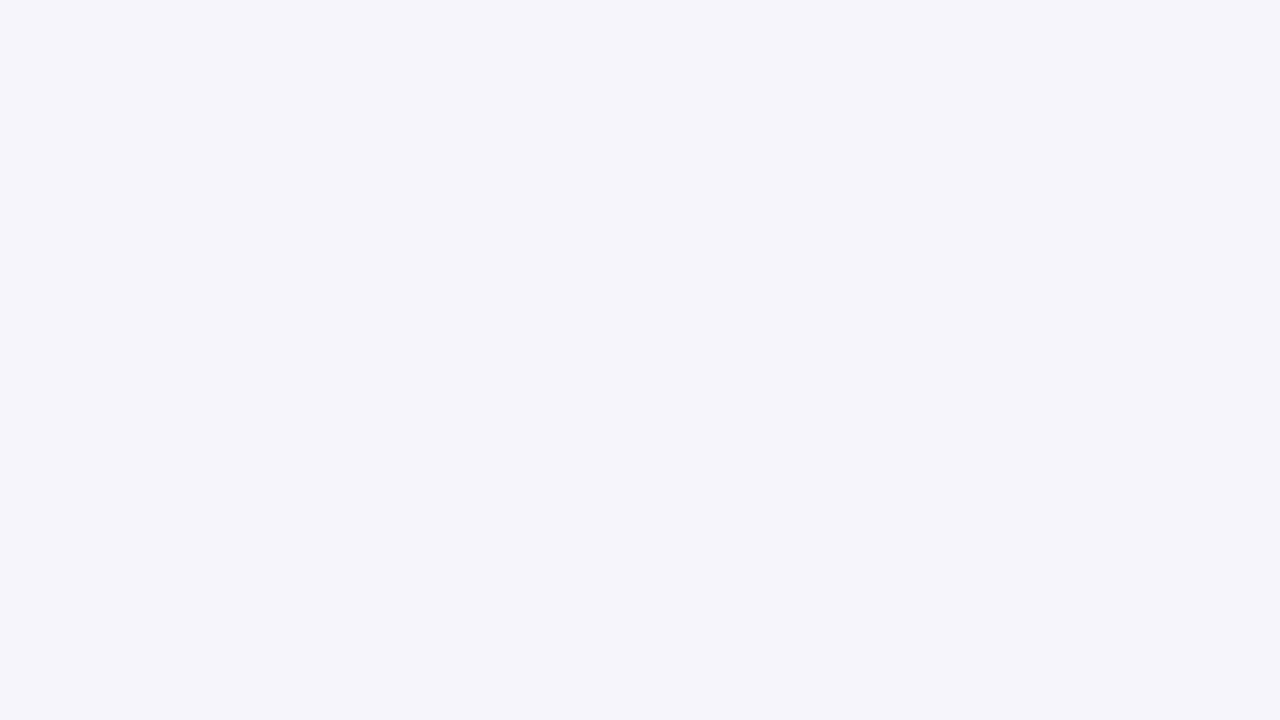

Forgot password page loaded after forward navigation (networkidle)
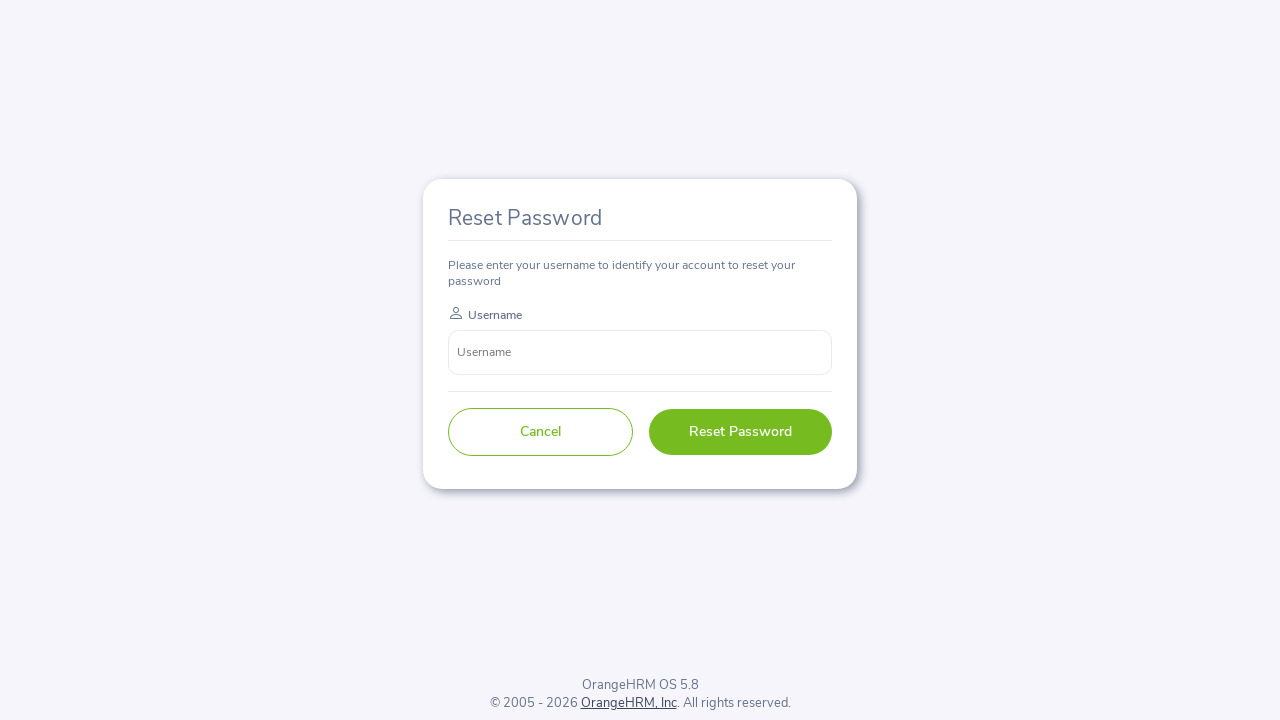

Refreshed current page
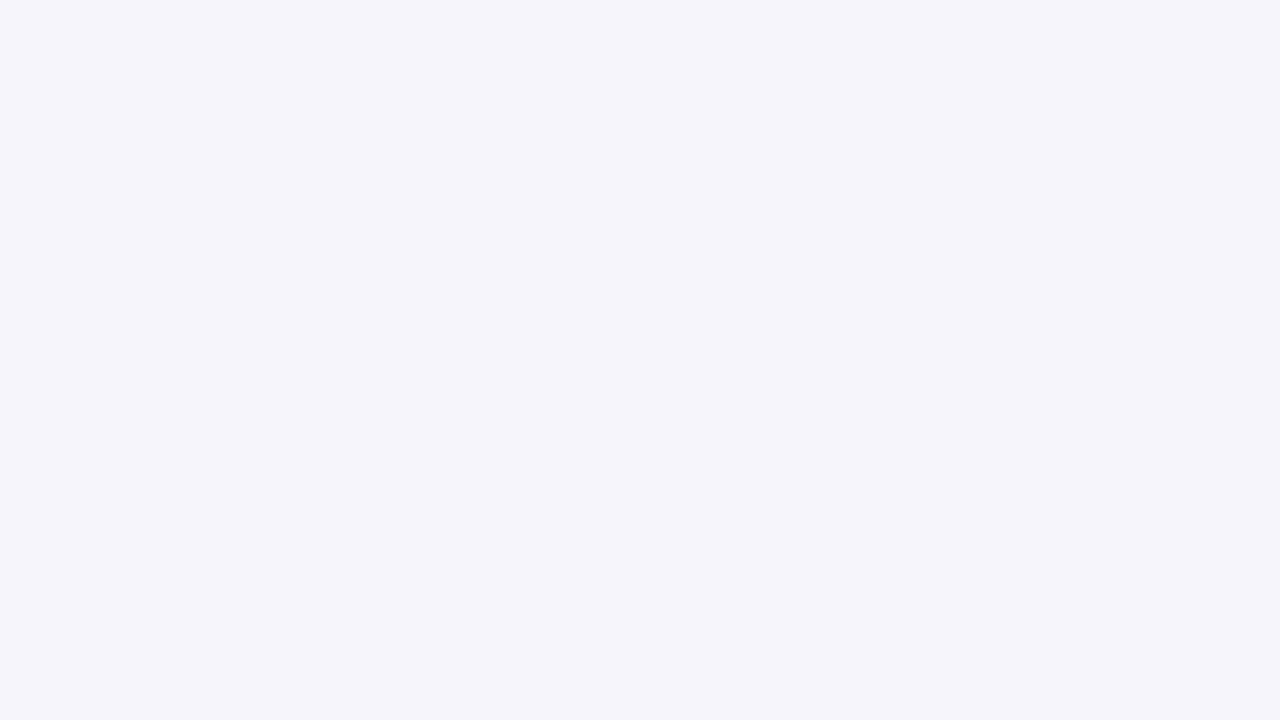

Page loaded after refresh (networkidle)
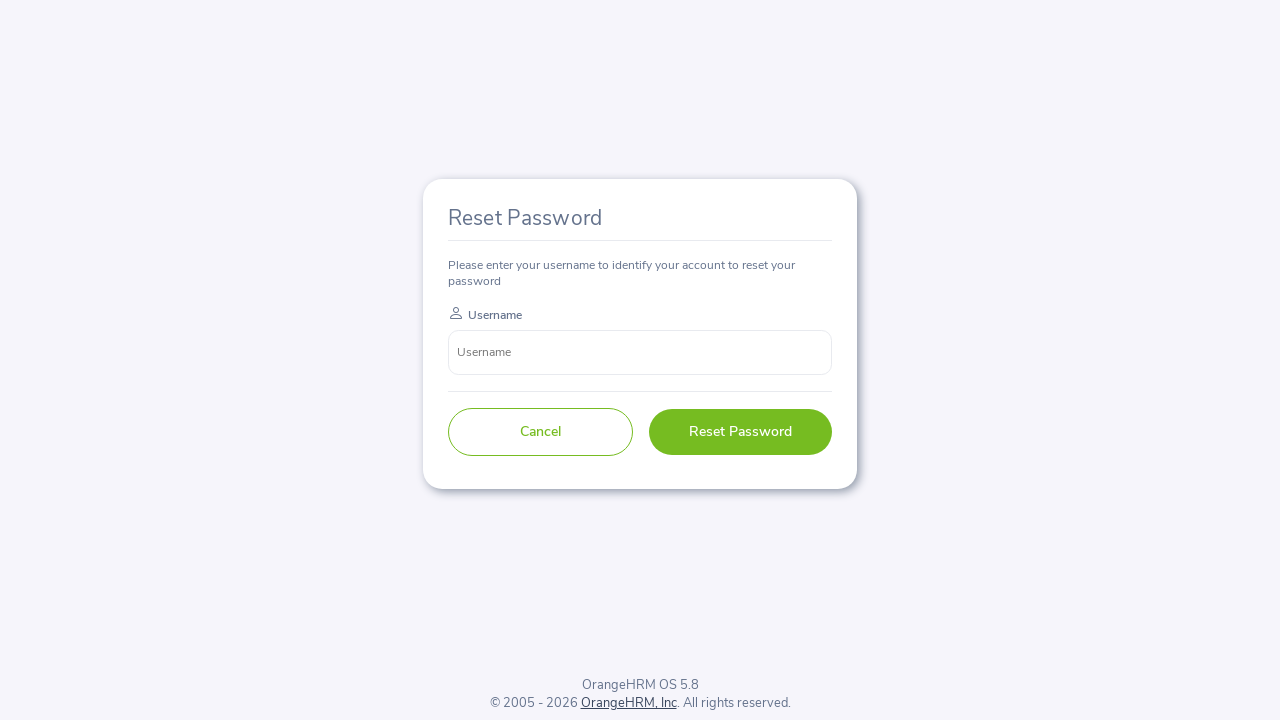

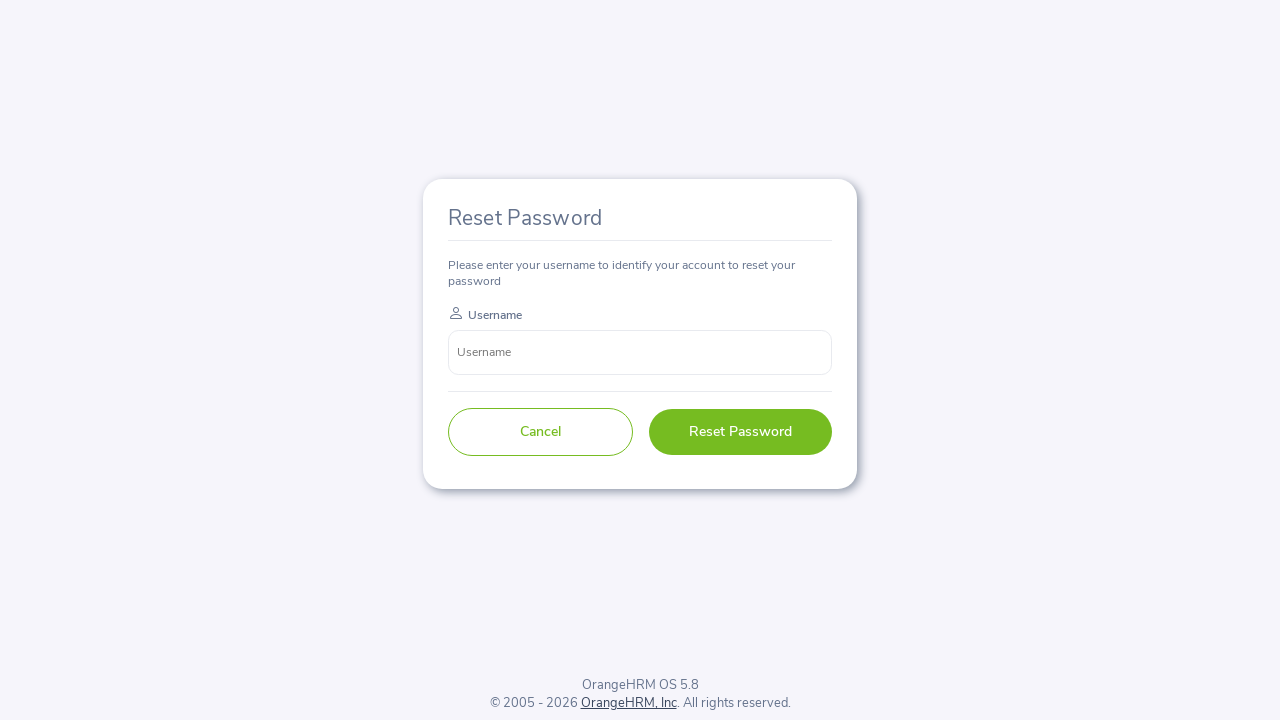